Navigates to a barcode generator website and verifies that barcode images are present on the page

Starting URL: https://barcode.tec-it.com/en

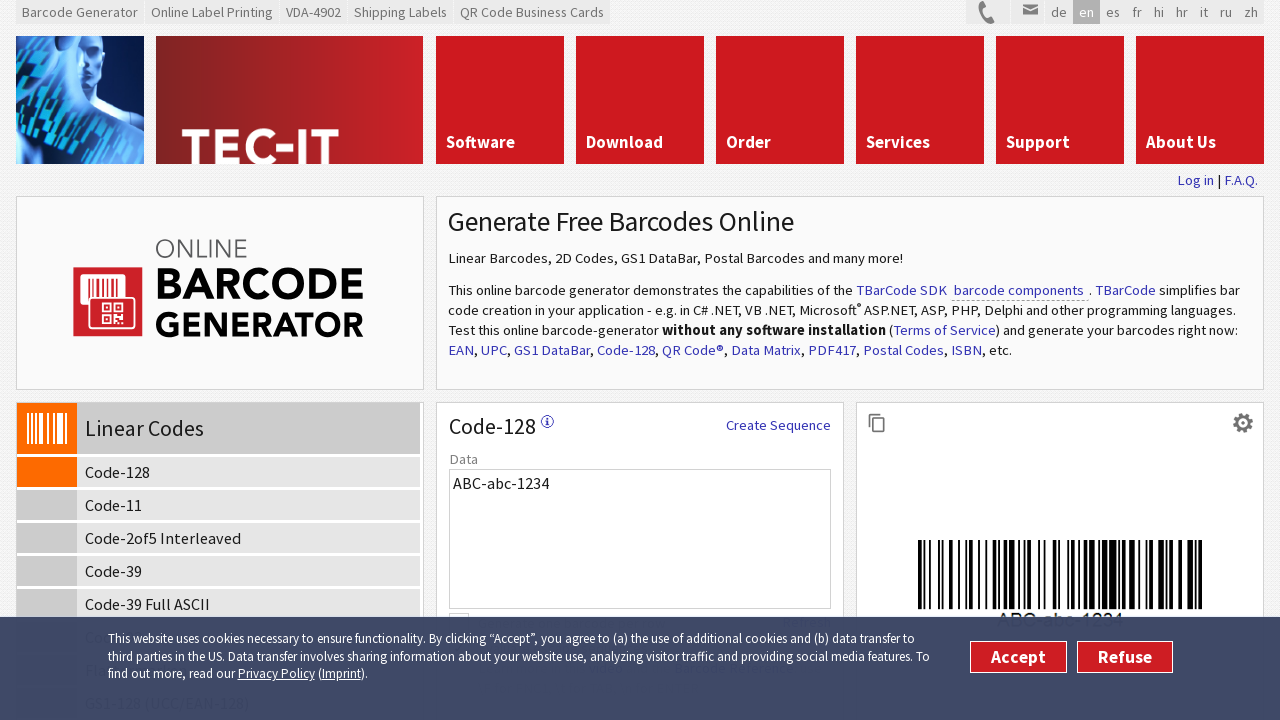

Set viewport size to 1920x1080
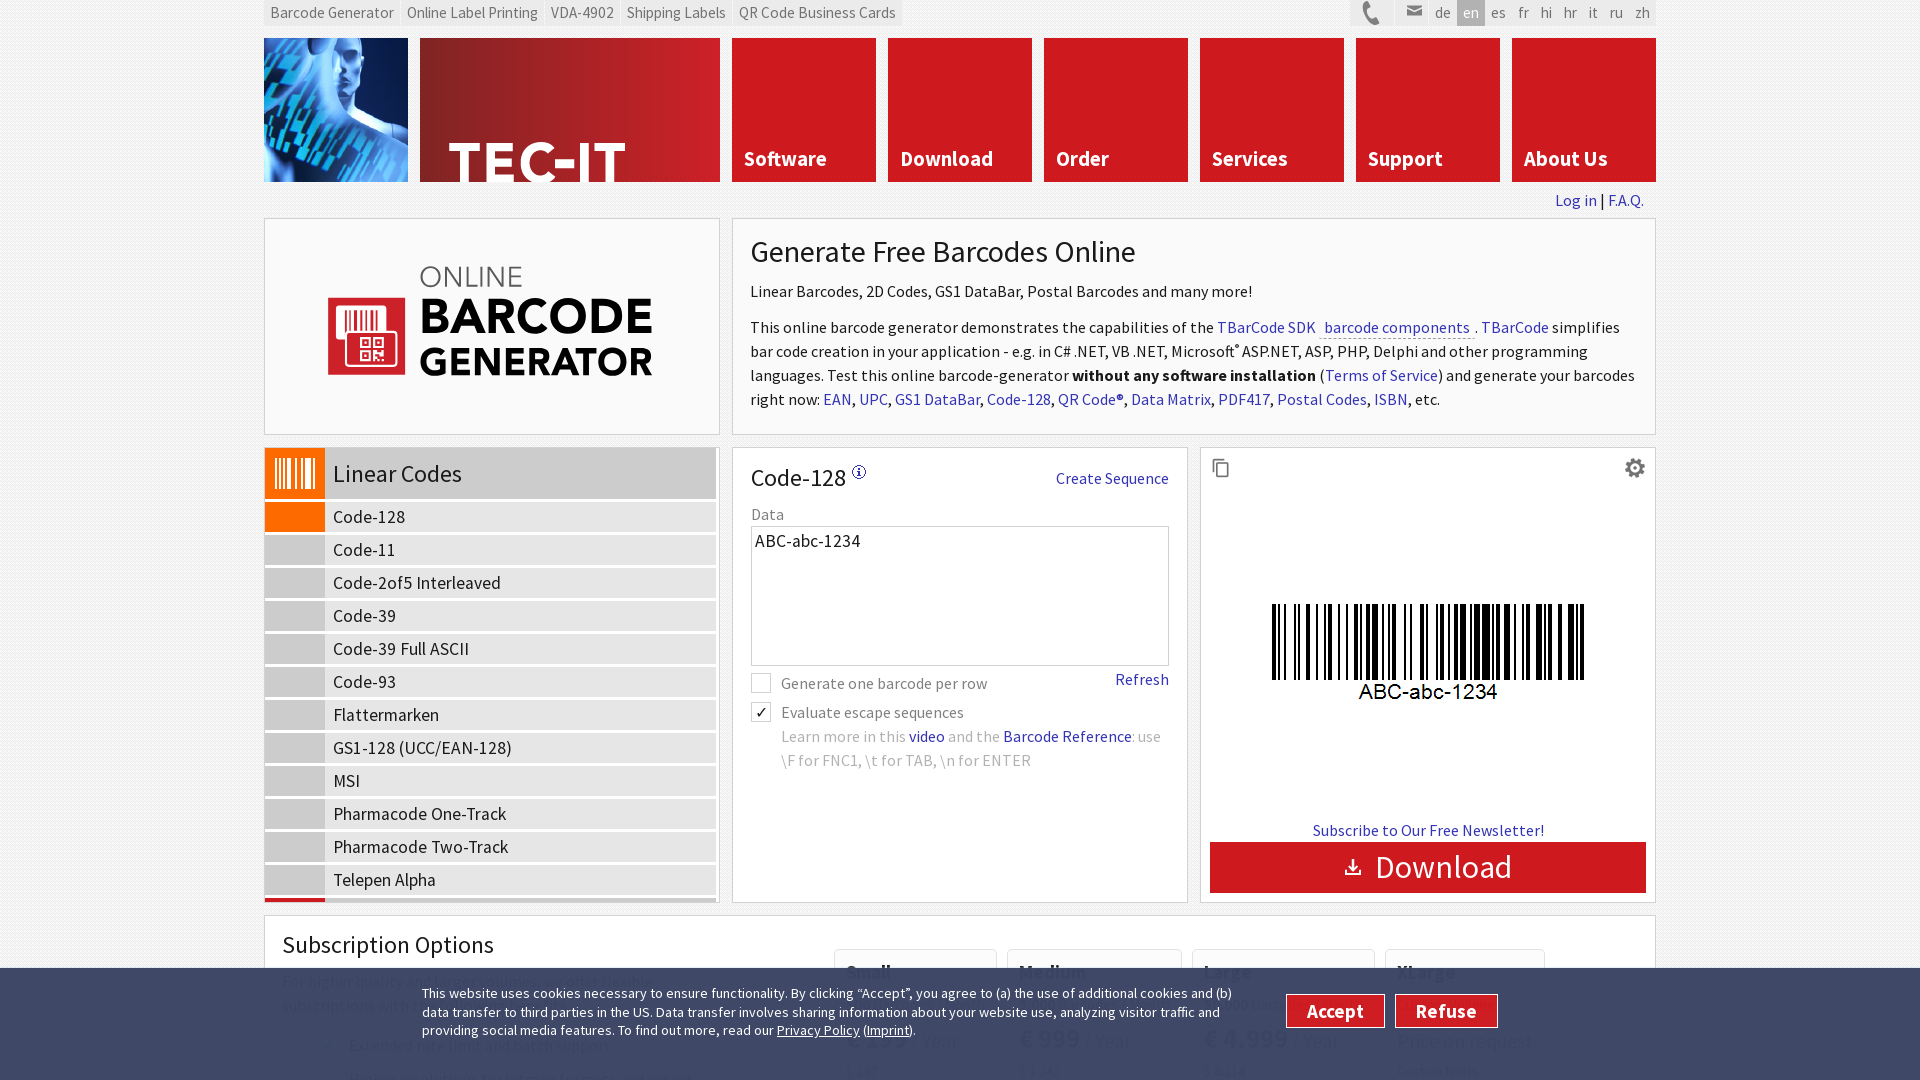

Waited for barcode image element to load
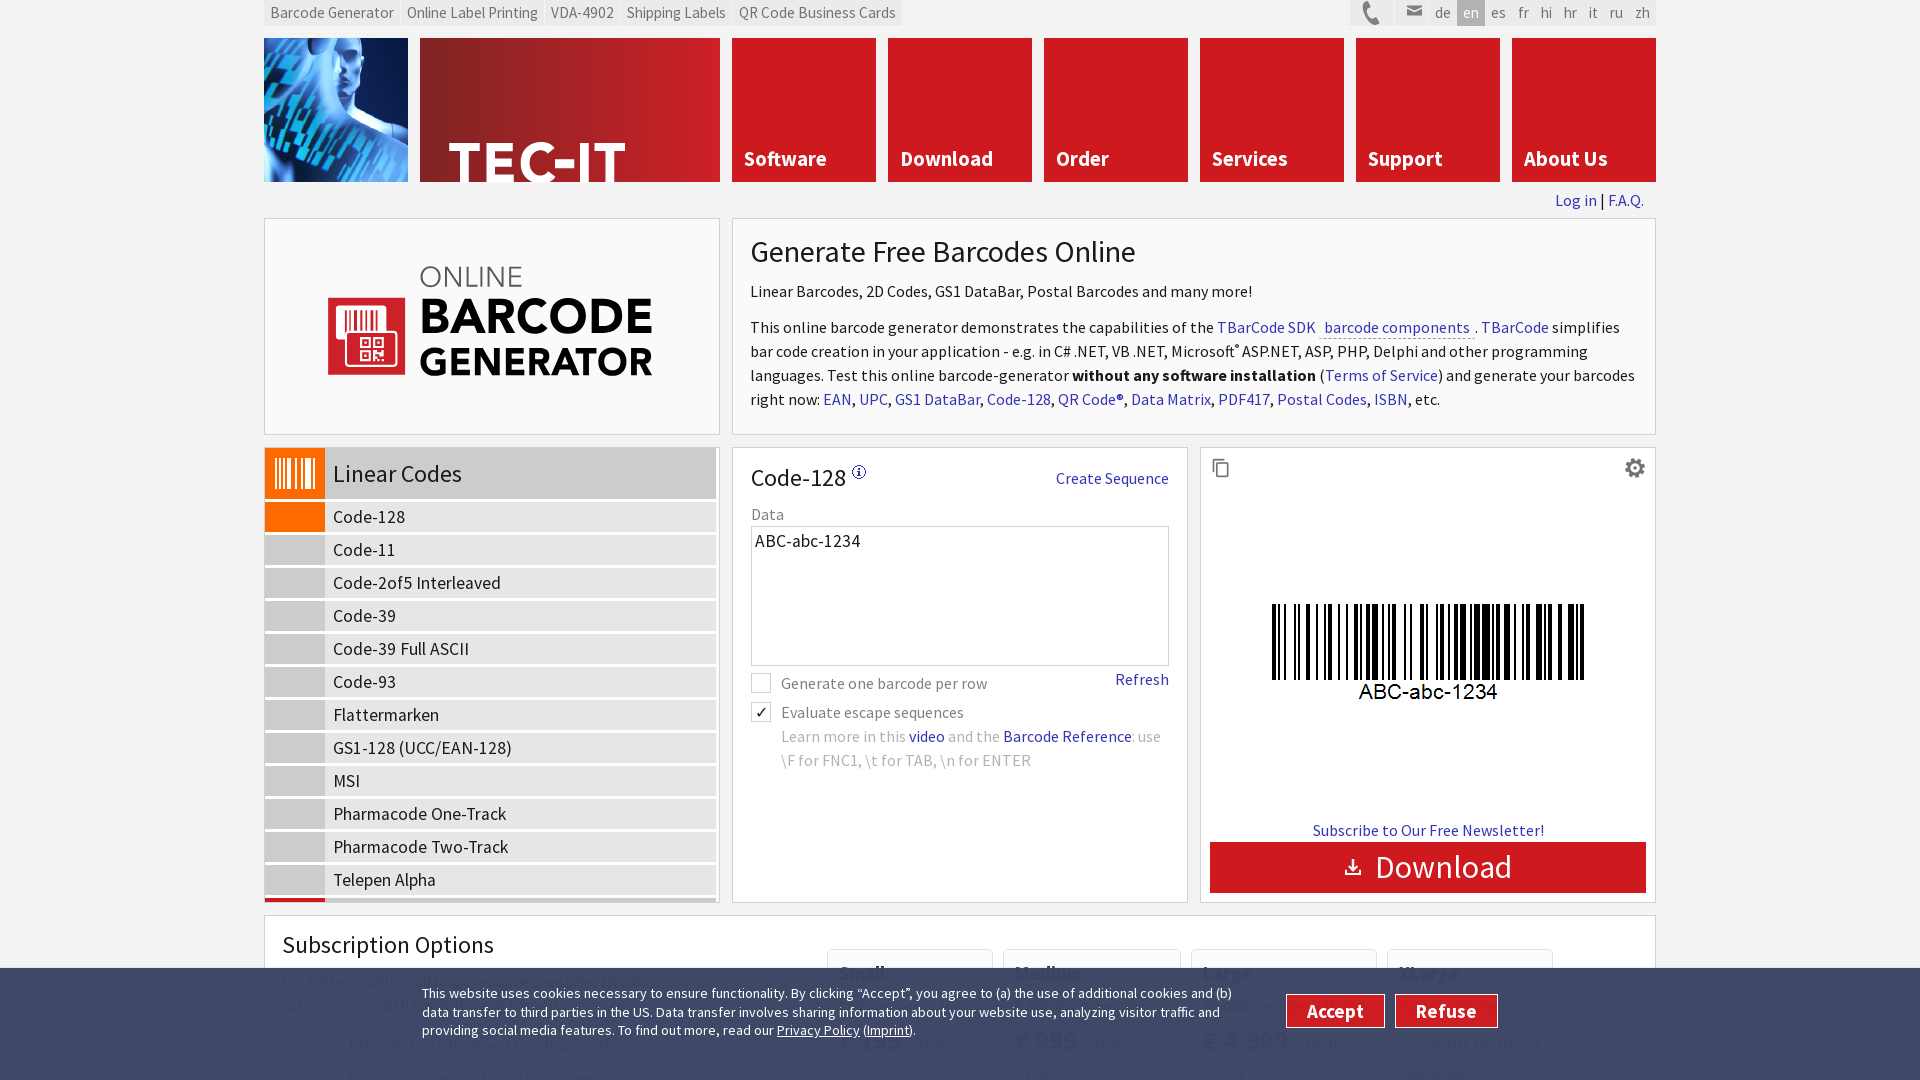

Located first image element on barcode generator page
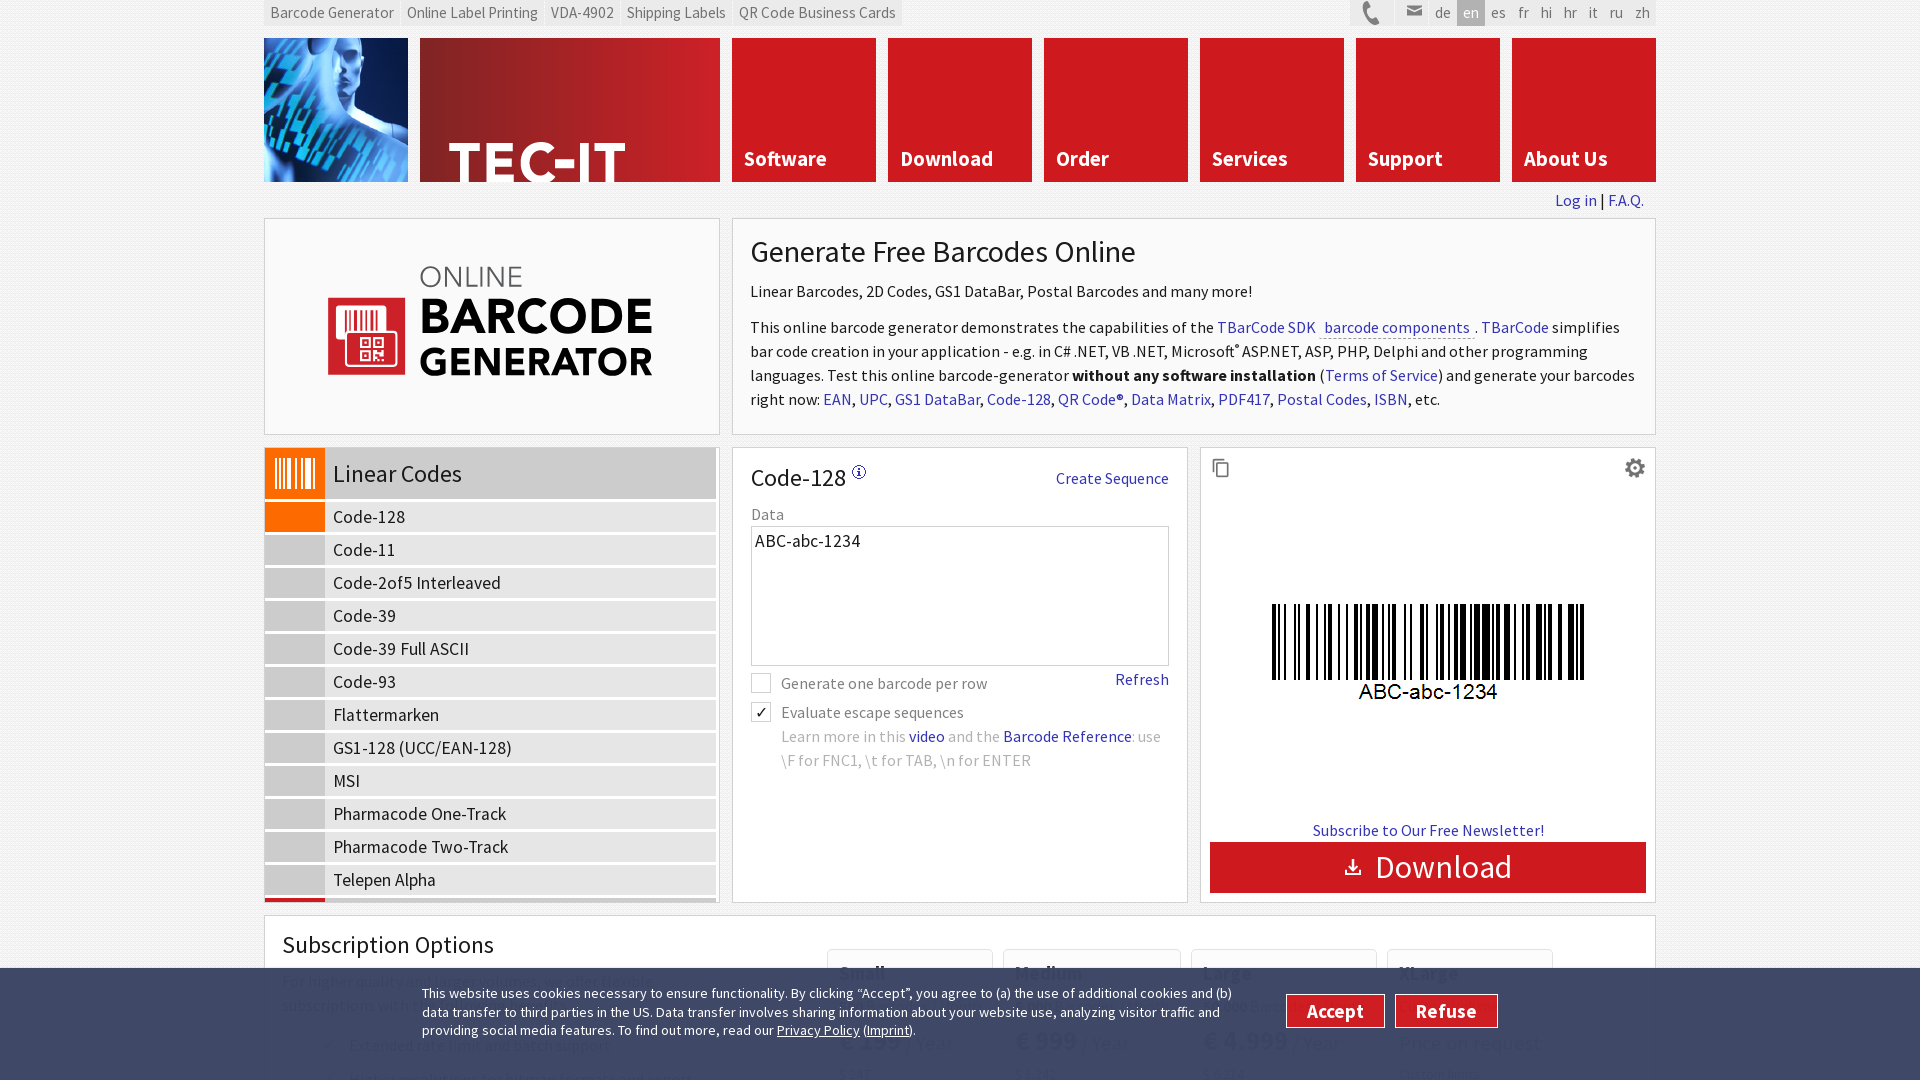

Retrieved src attribute from barcode image
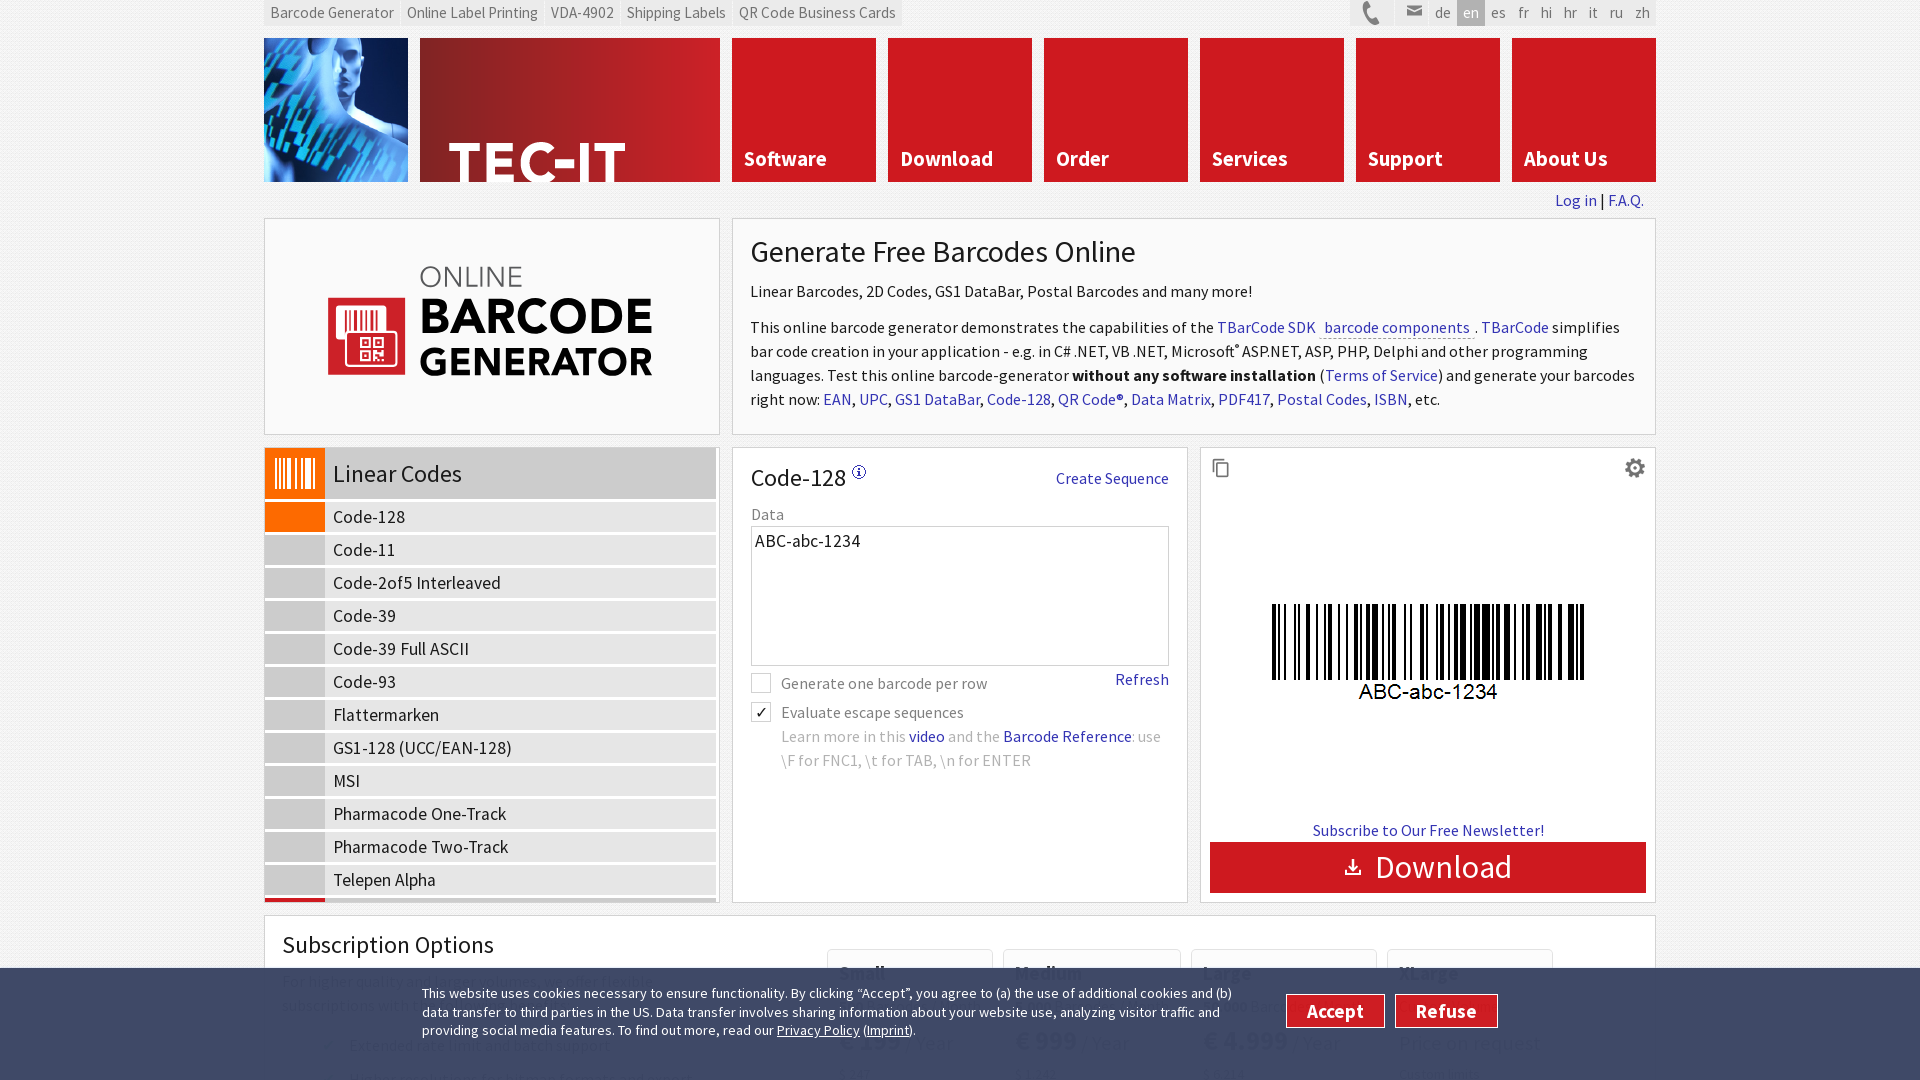

Verified barcode image has valid src attribute with content
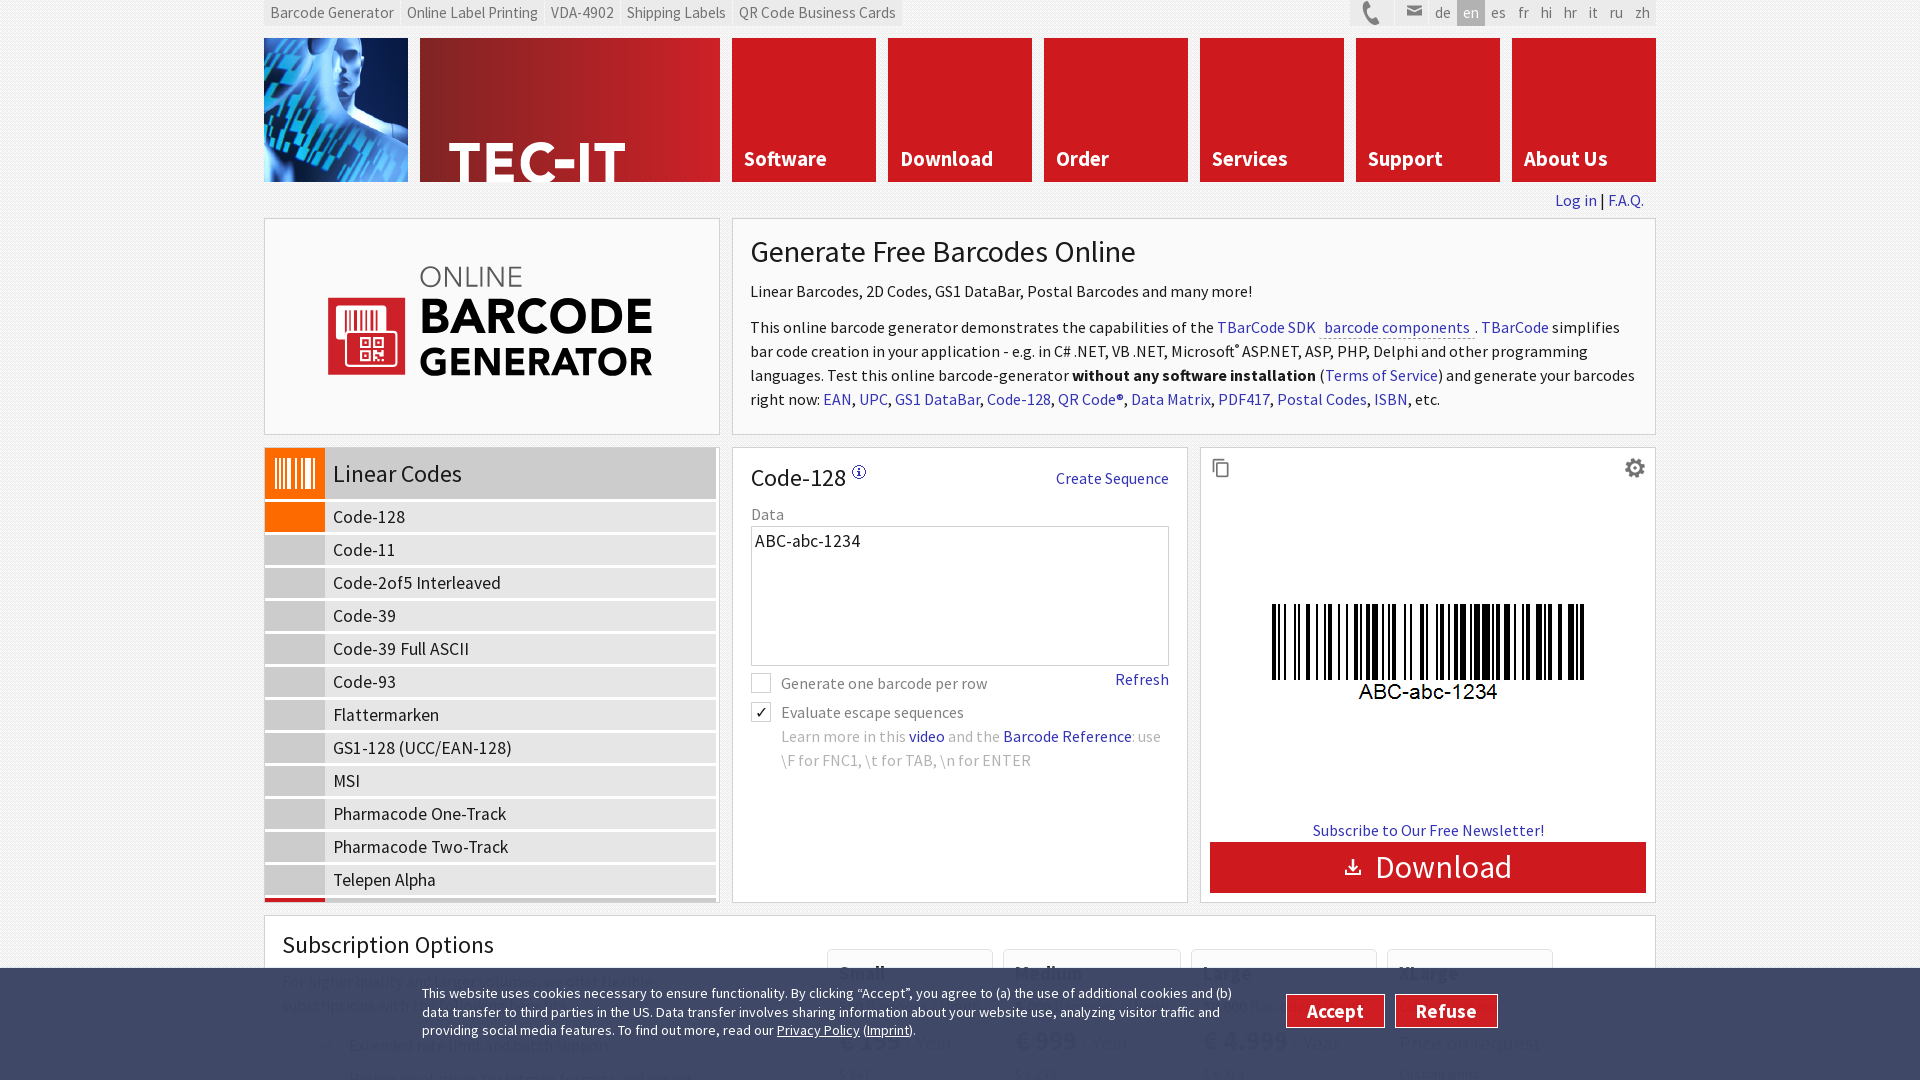

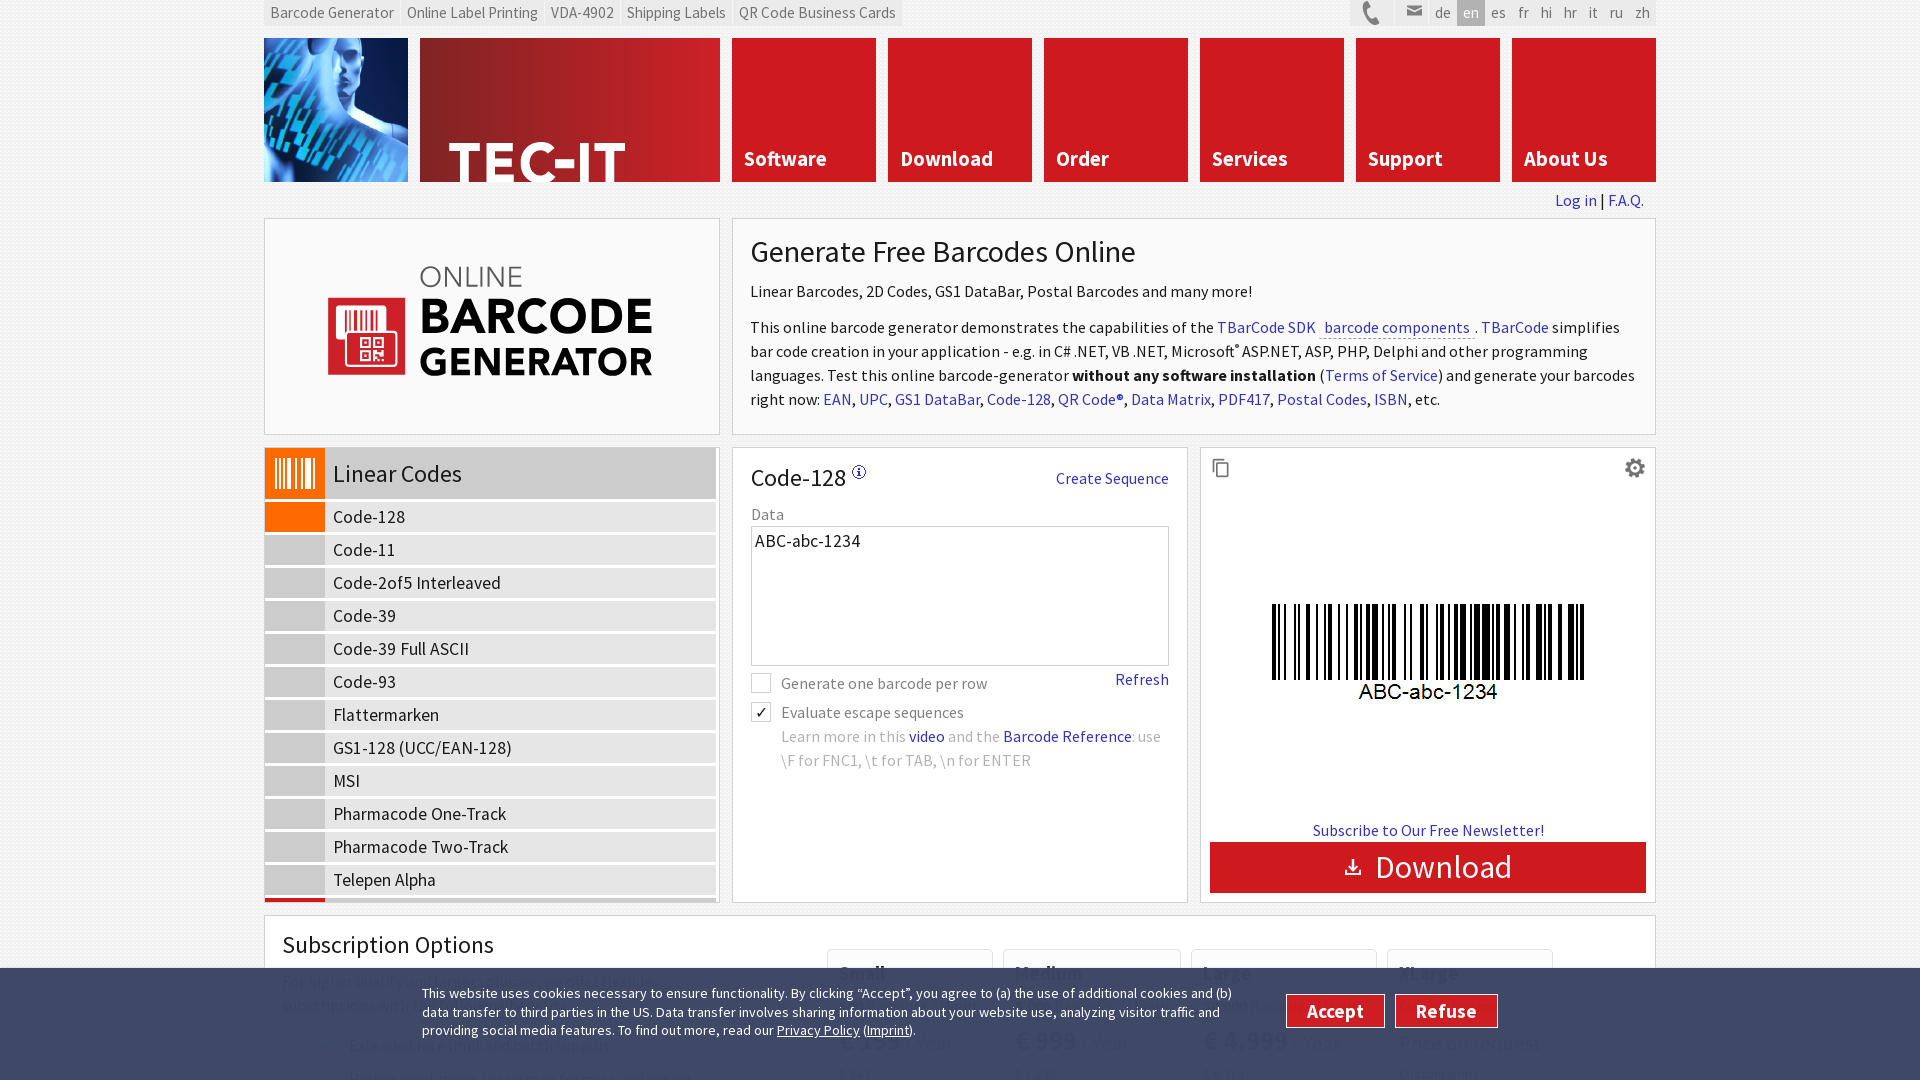